Tests different button click interactions including double-click, right-click (context click), and regular click, then verifies the corresponding messages are displayed.

Starting URL: https://demoqa.com/buttons

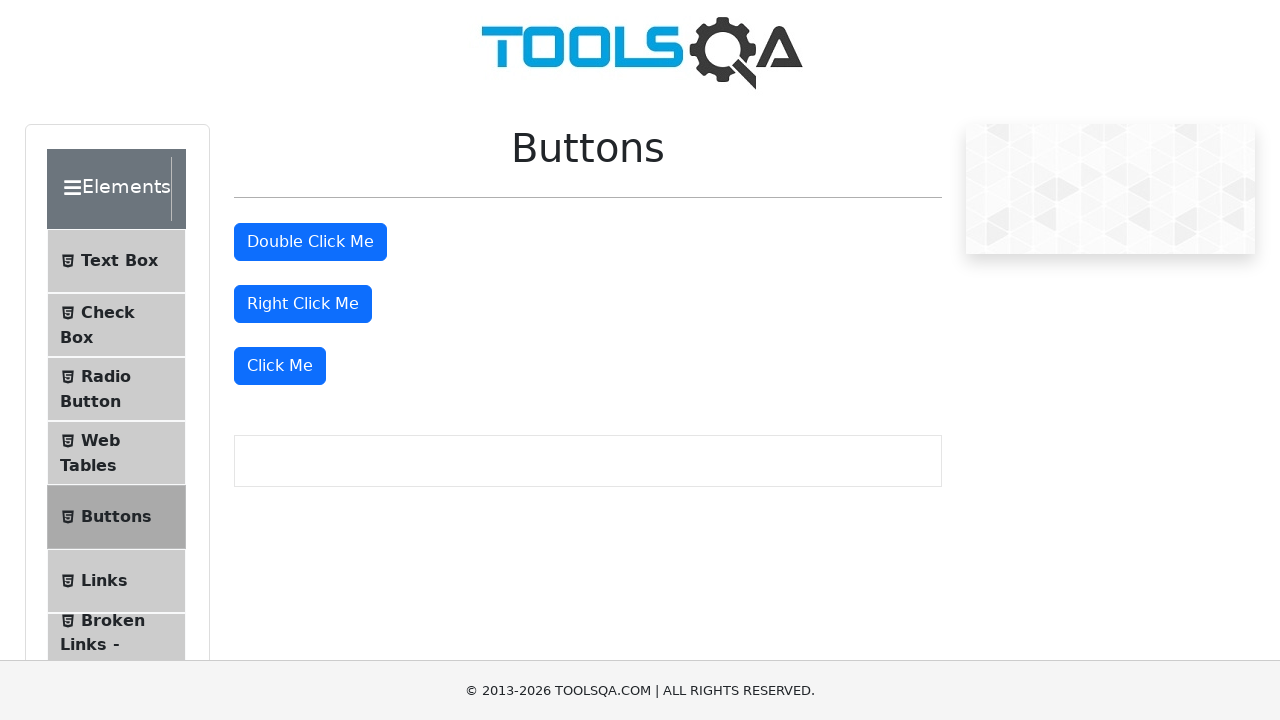

Double-clicked the double-click button at (310, 242) on #doubleClickBtn
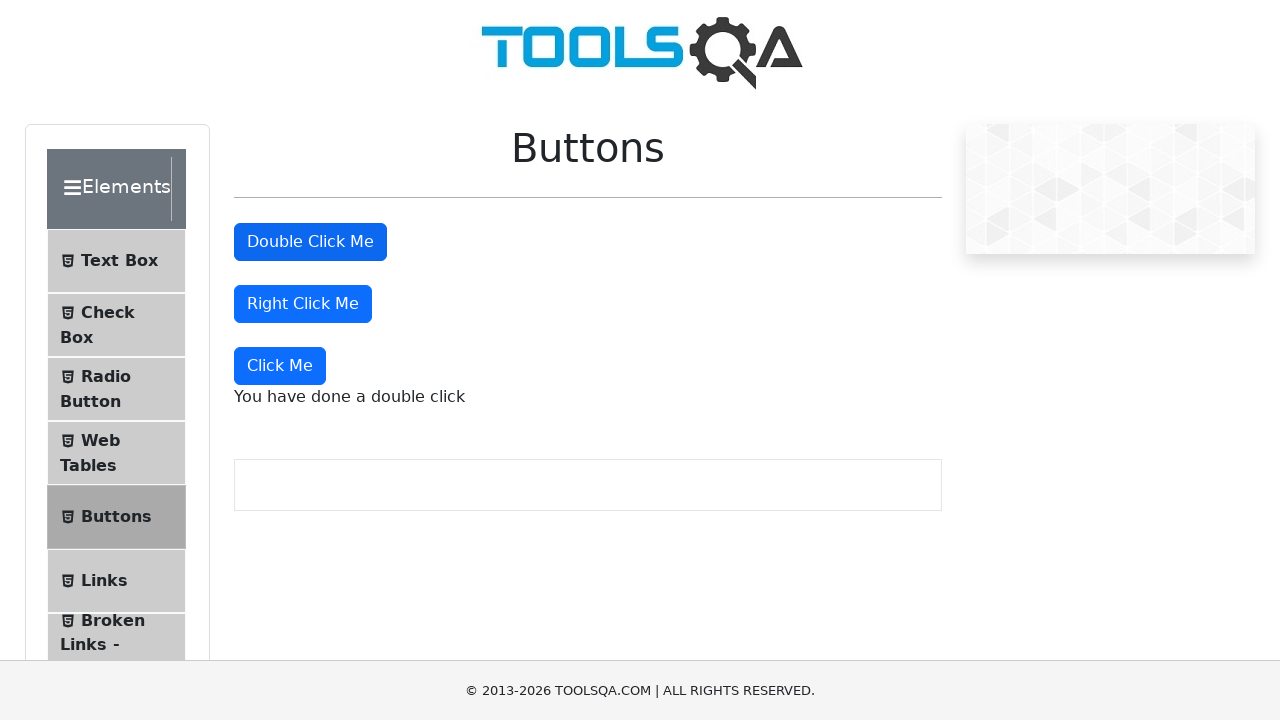

Right-clicked the right-click button at (303, 304) on #rightClickBtn
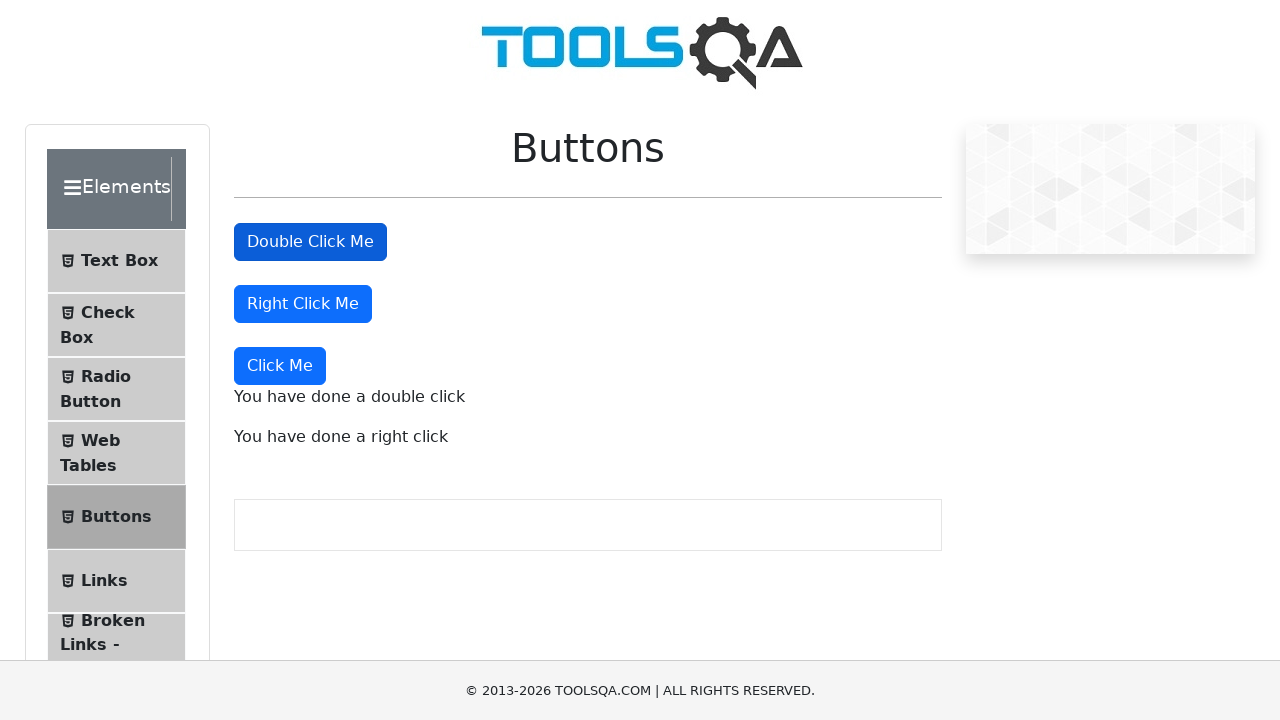

Clicked the dynamic click button at (280, 366) on xpath=//button[@id='rightClickBtn']/parent::div/following-sibling::div/button
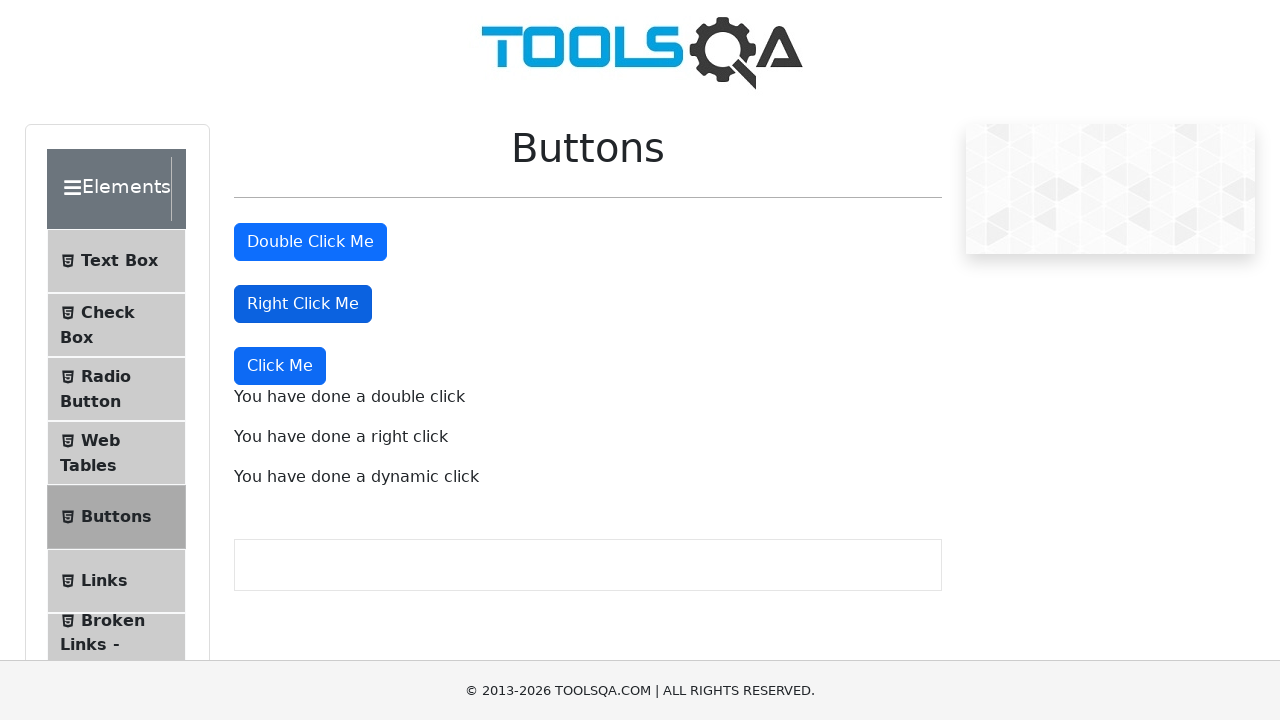

Double-click message appeared
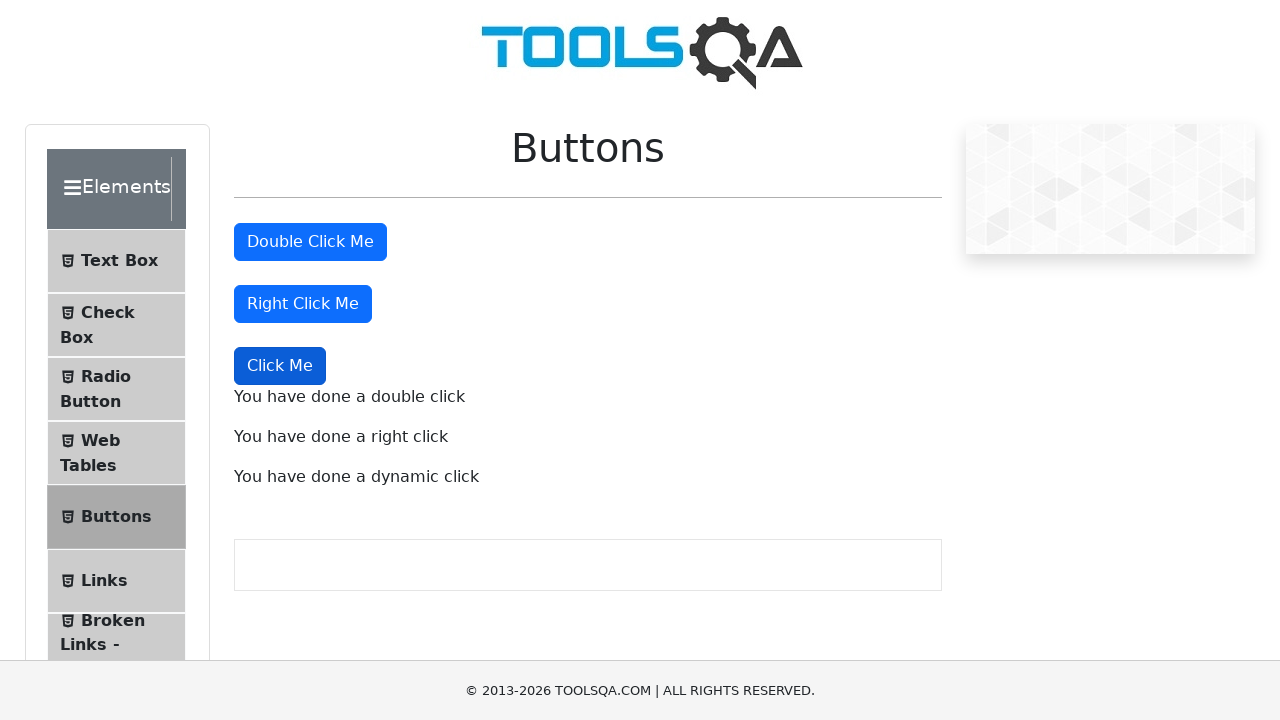

Right-click message appeared
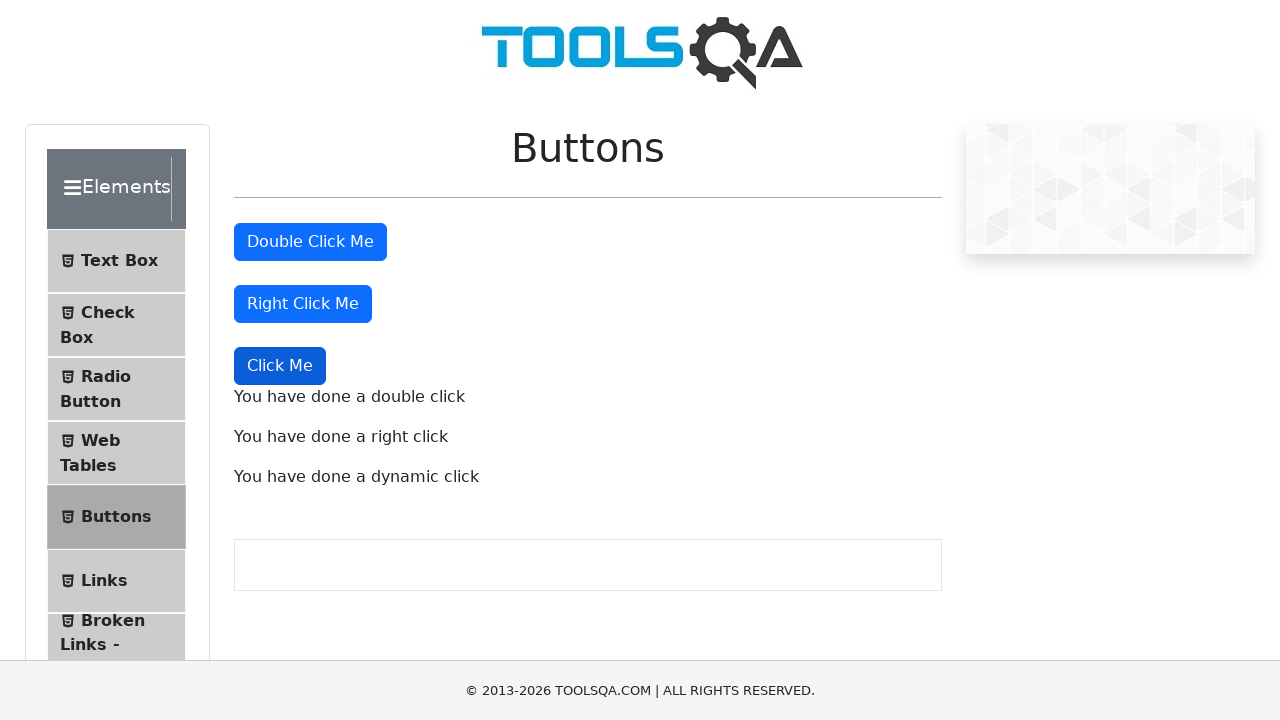

Dynamic click message appeared
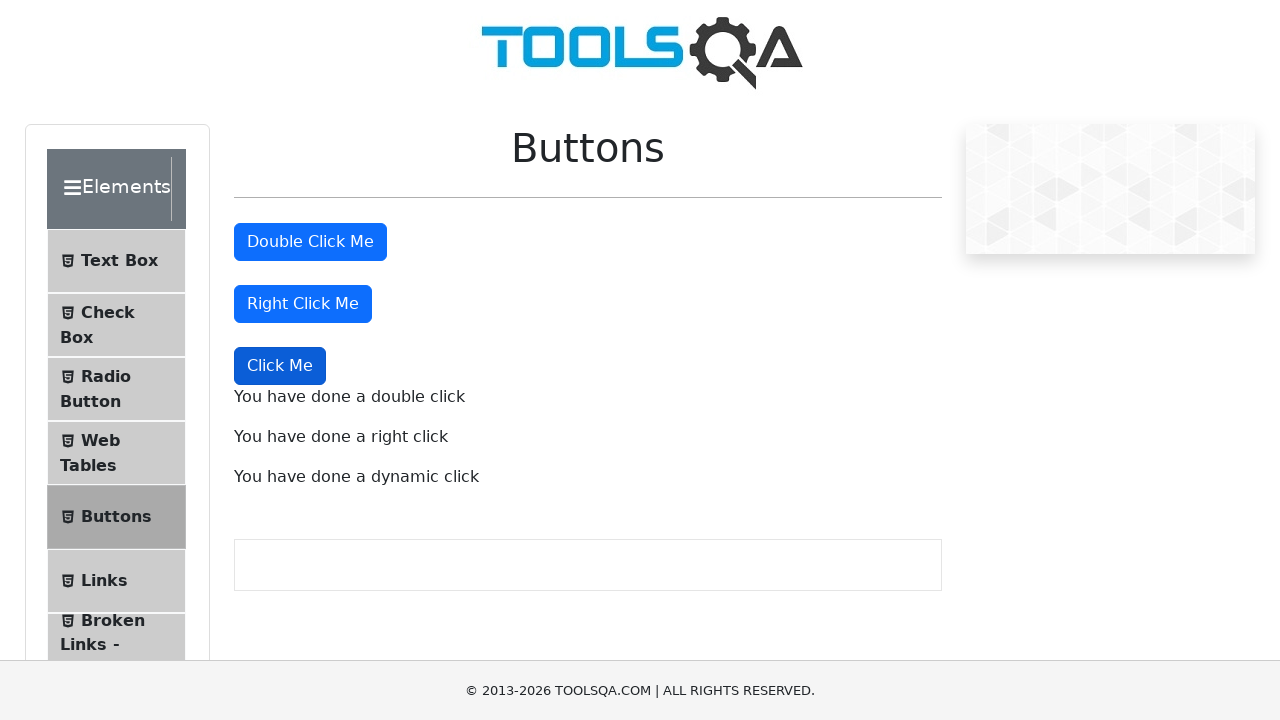

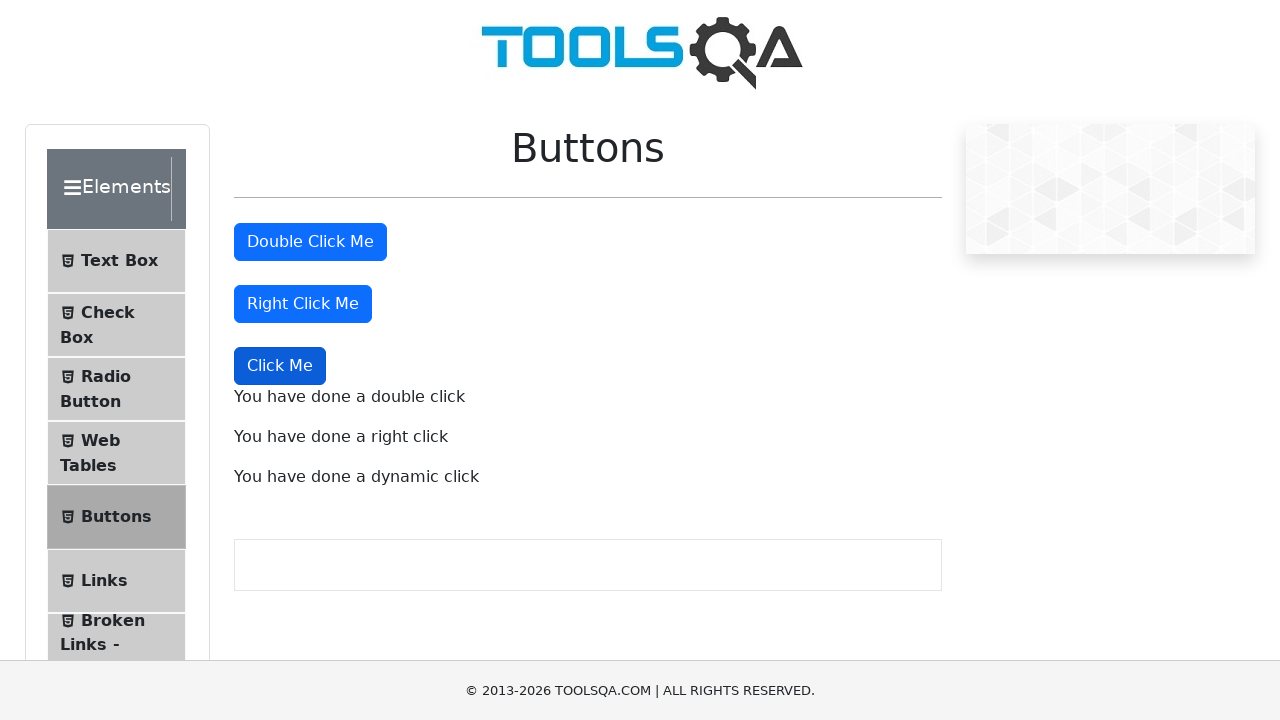